Tests web table functionality by adding a new record with form fields including name, email, age, salary, and department.

Starting URL: https://demoqa.com/webtables

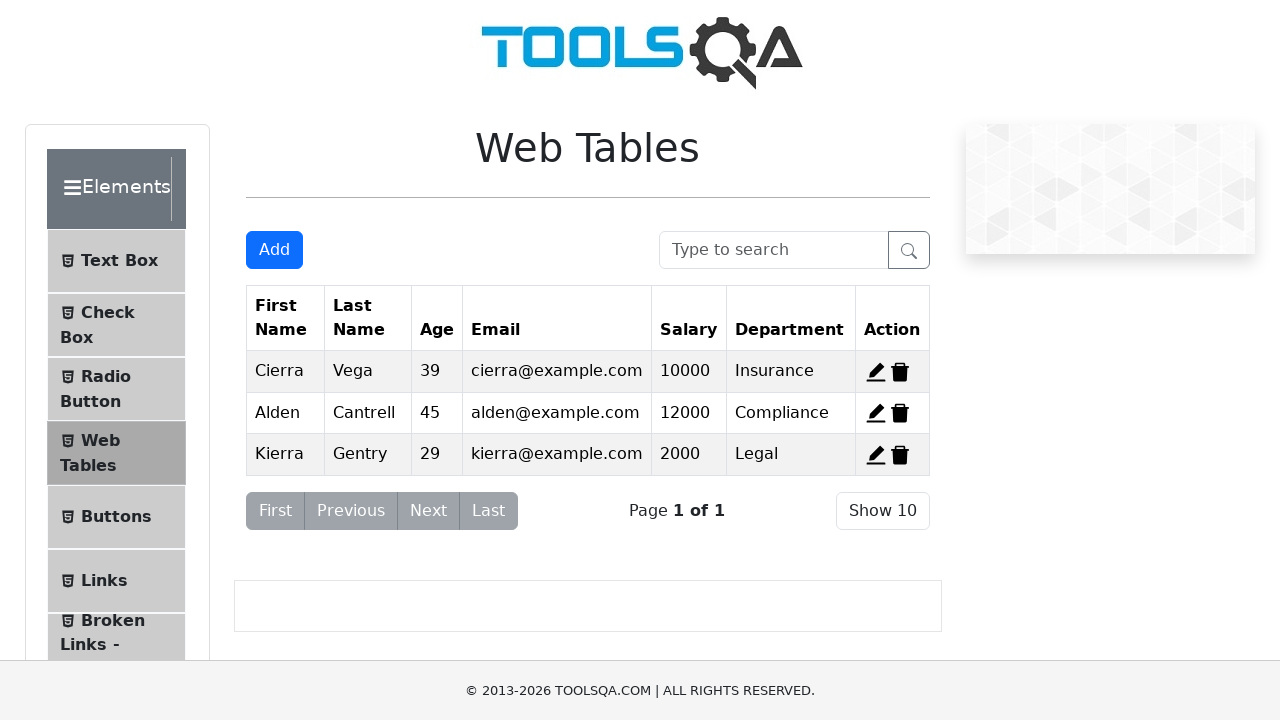

Navigated to web tables demo page
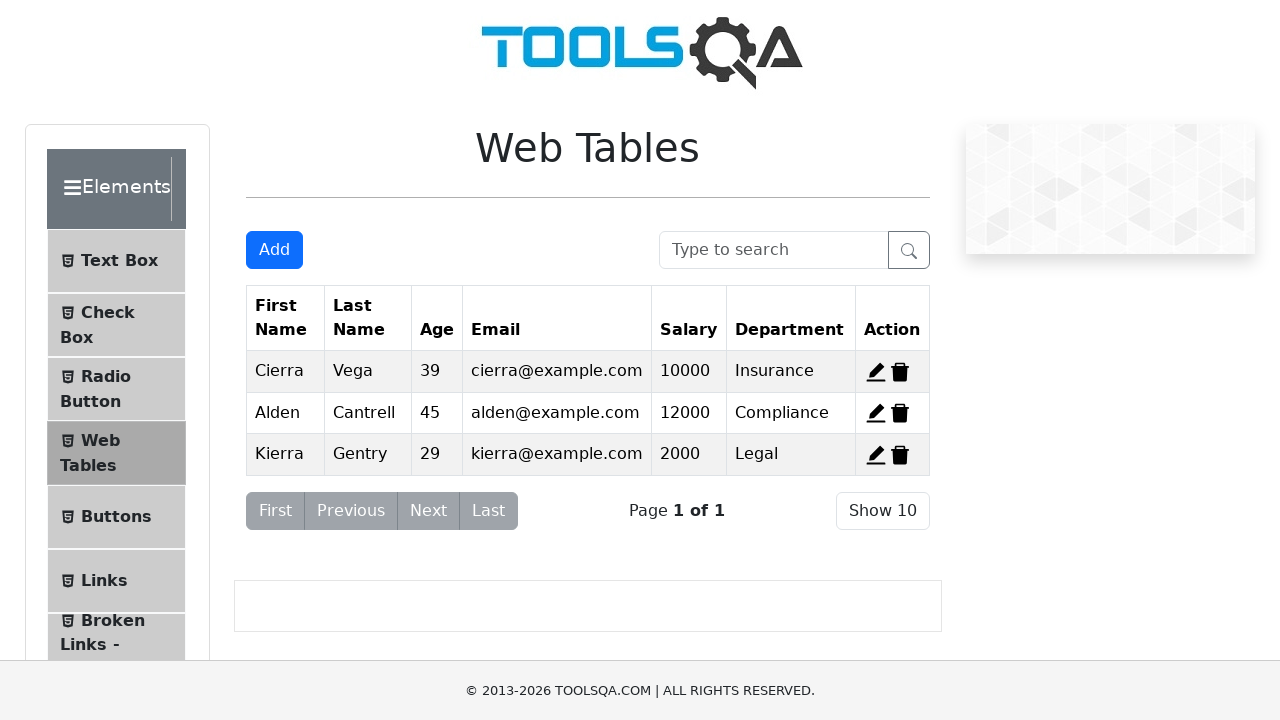

Clicked Add button to open new record form at (274, 250) on #addNewRecordButton
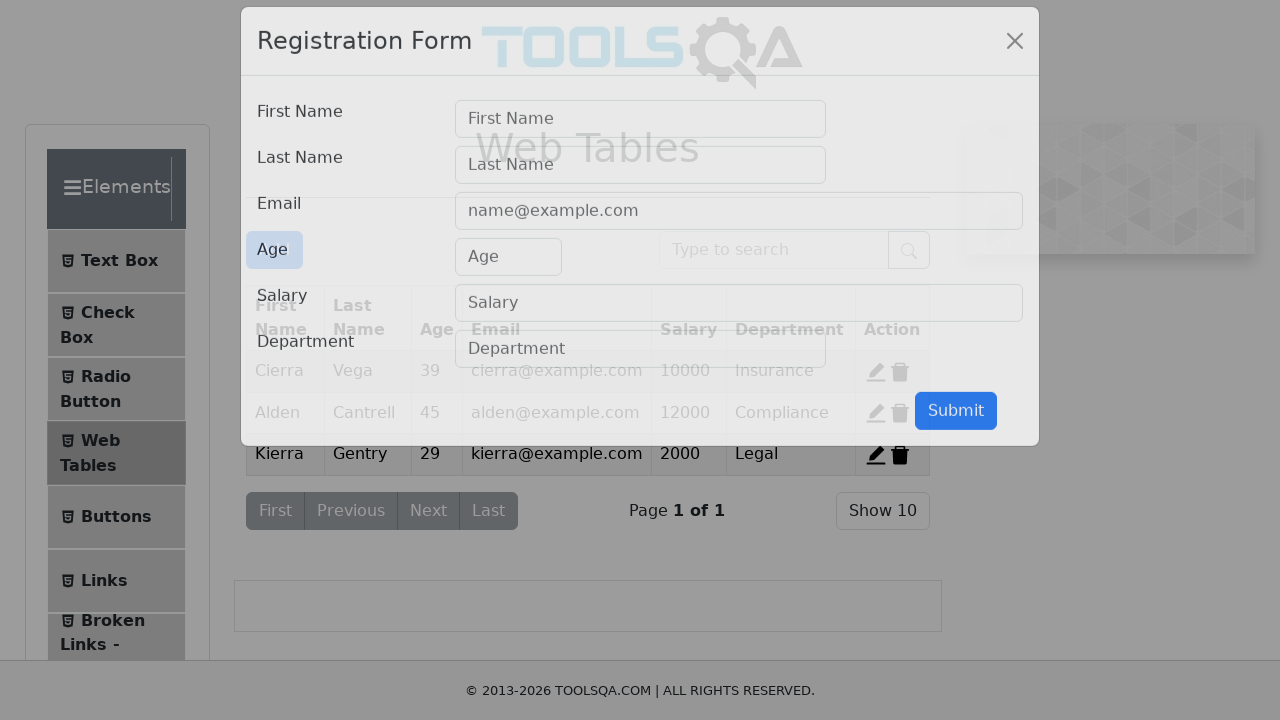

Filled first name field with 'Emily' on #firstName
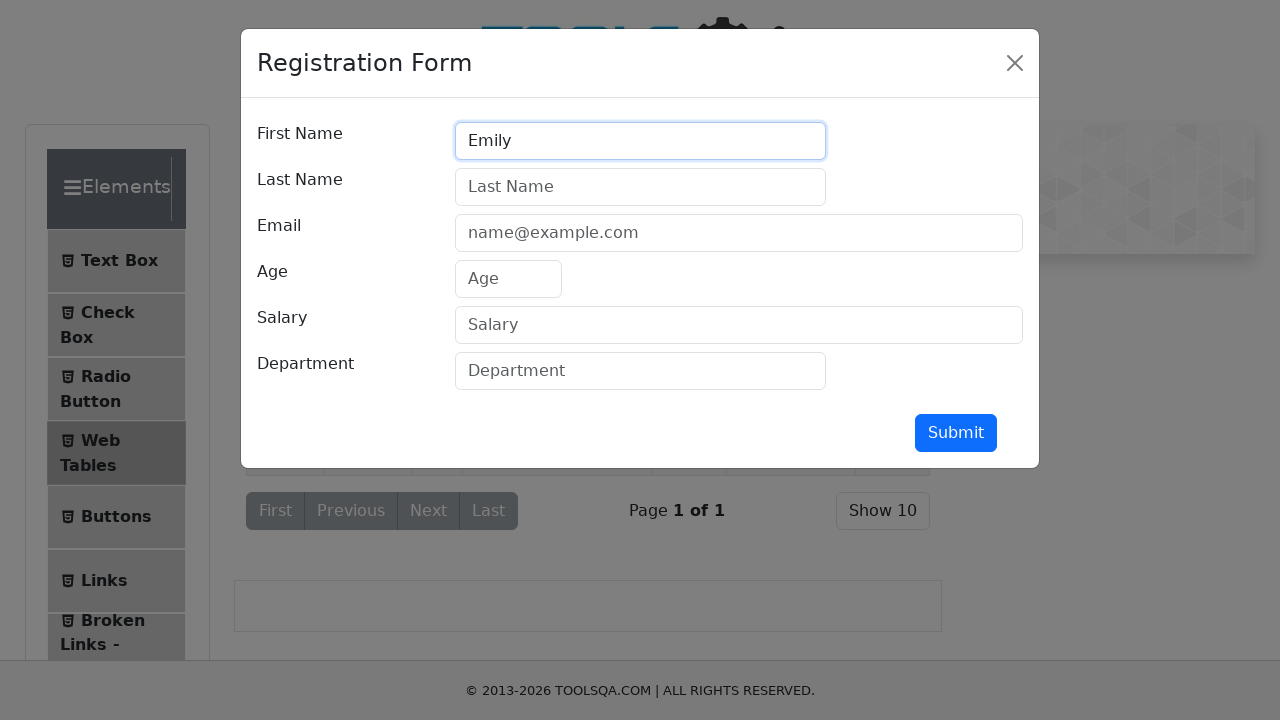

Filled last name field with 'Watson' on #lastName
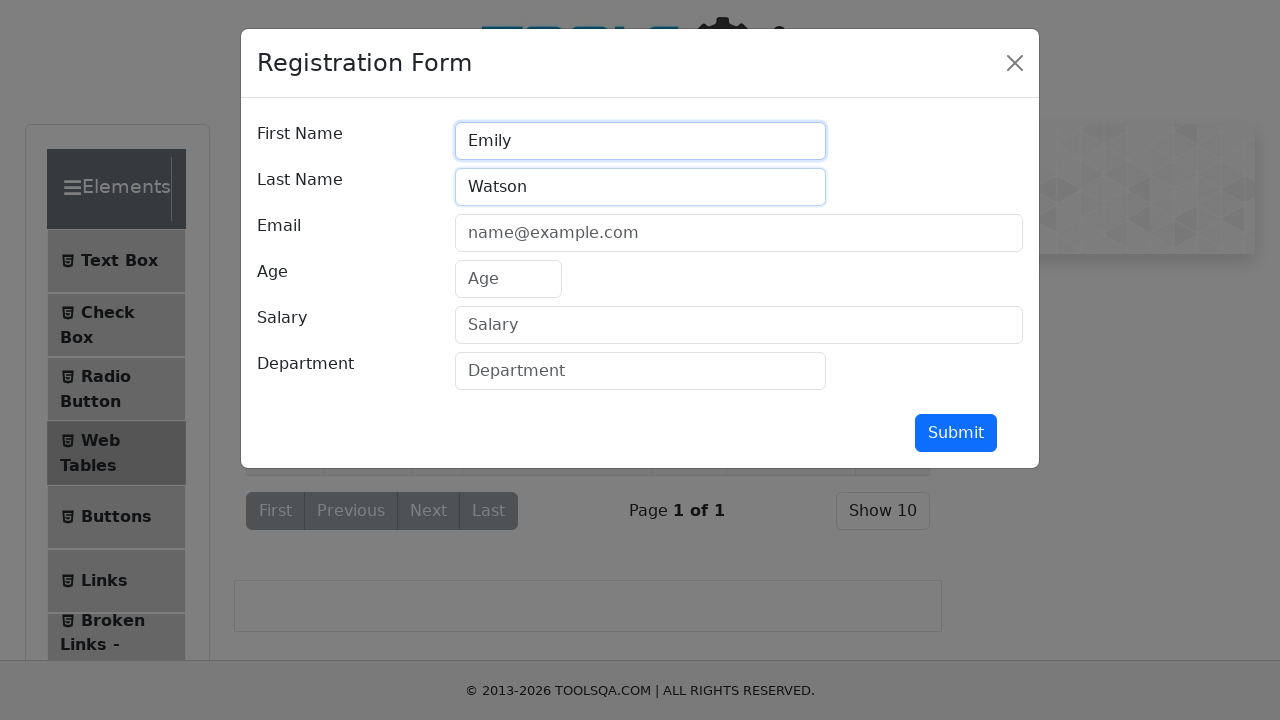

Filled email field with 'emily.watson@company.com' on #userEmail
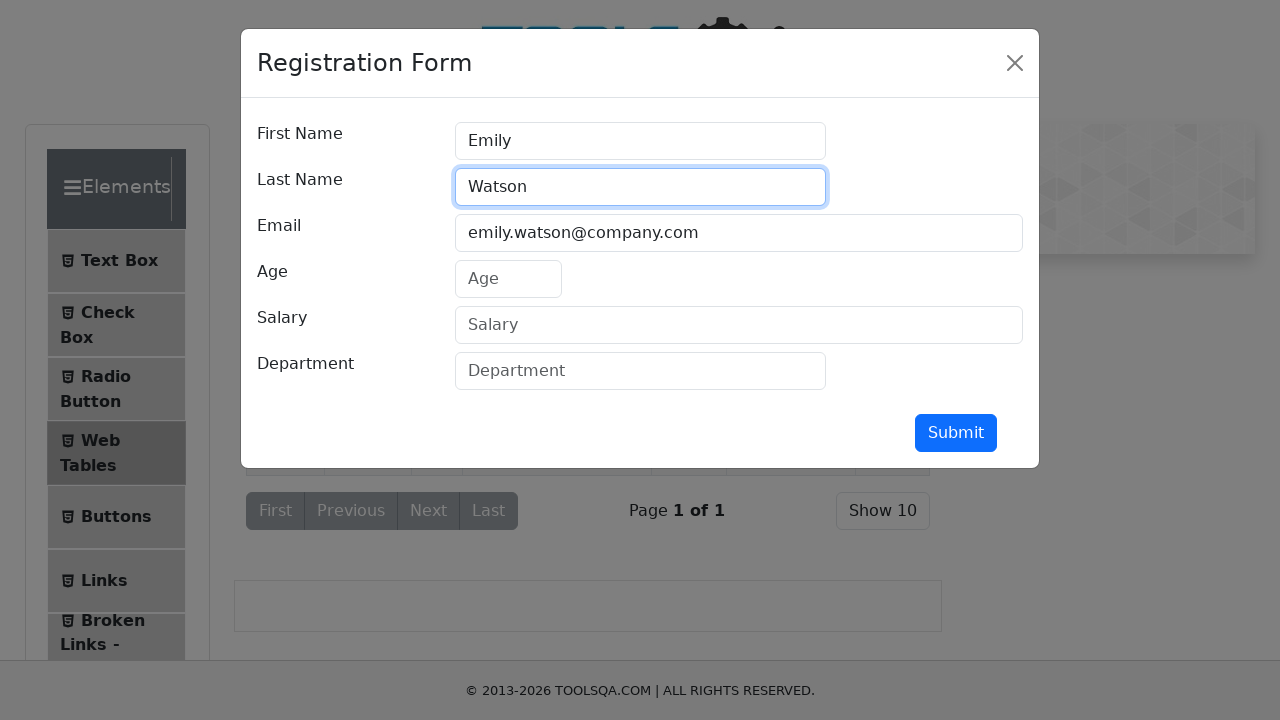

Filled age field with '28' on #age
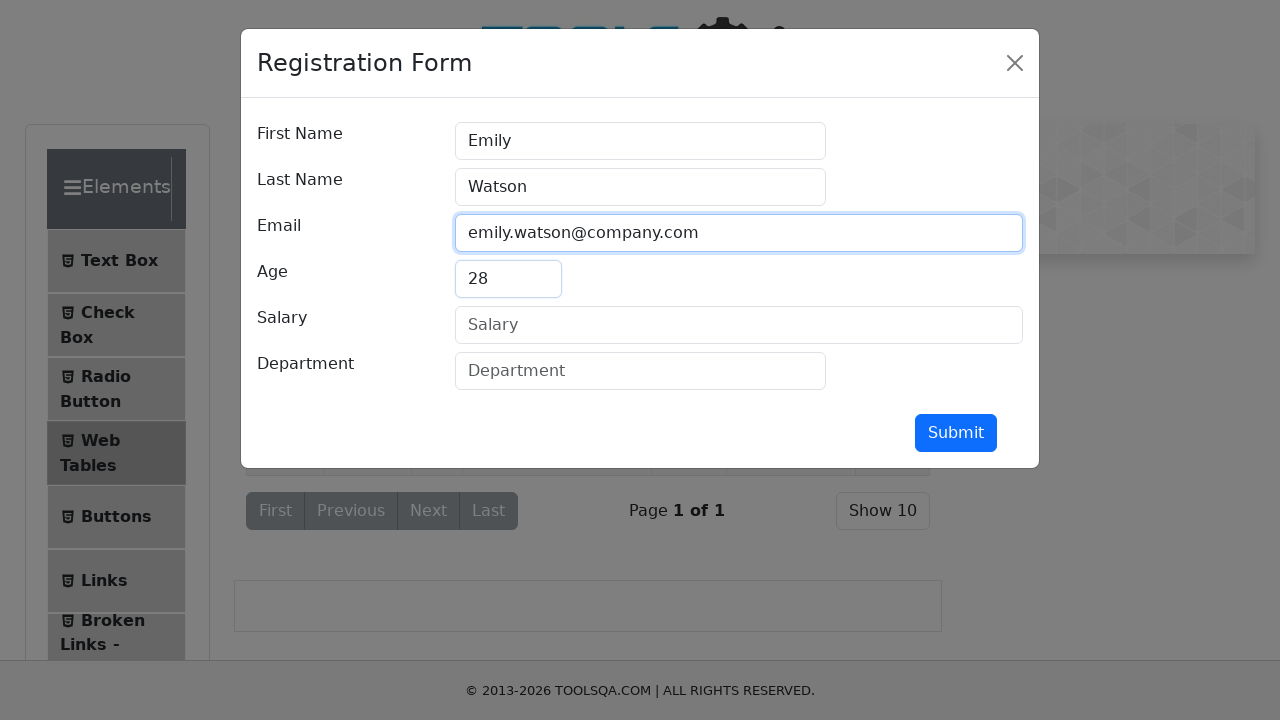

Filled salary field with '75000' on #salary
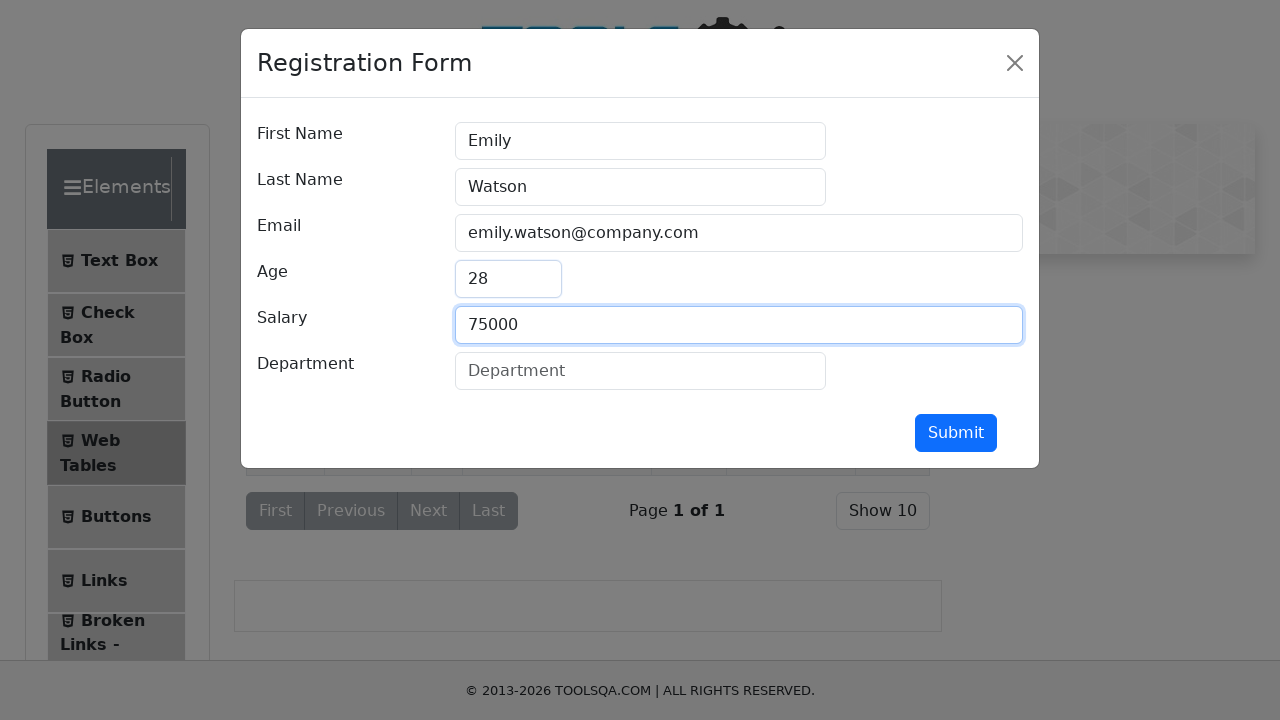

Filled department field with 'Engineering' on #department
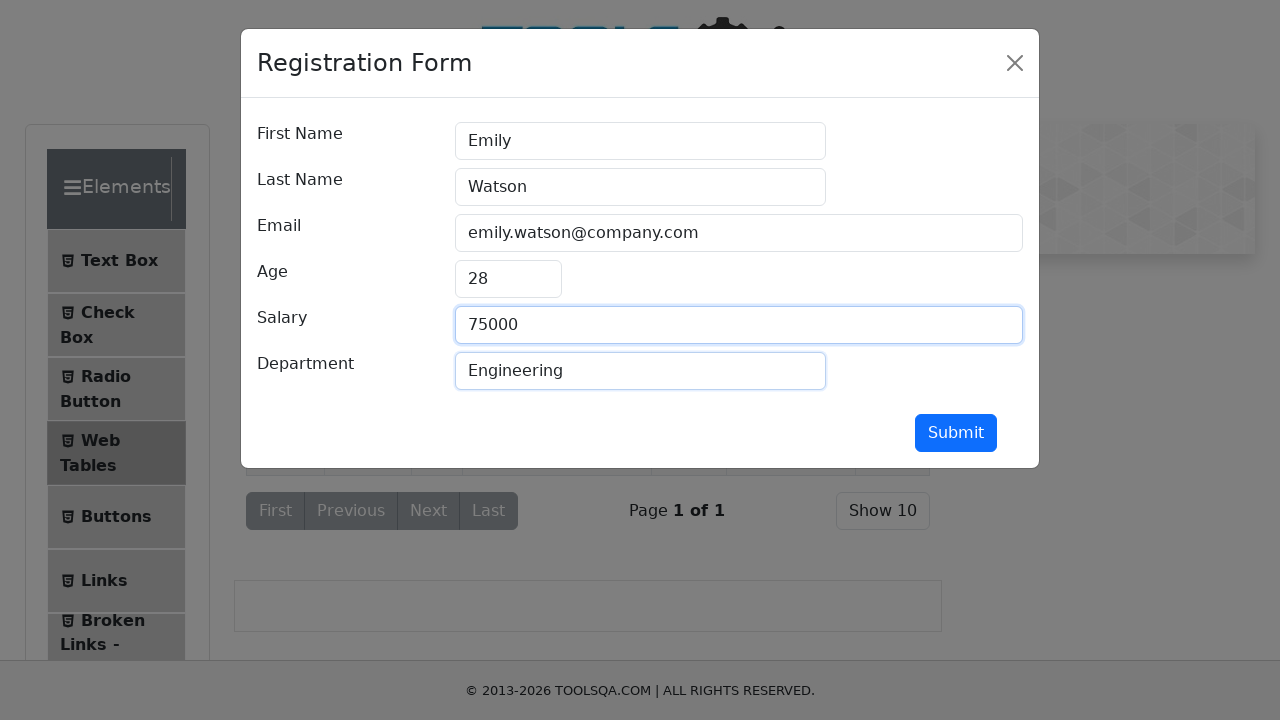

Clicked submit button to add new record at (956, 433) on #submit
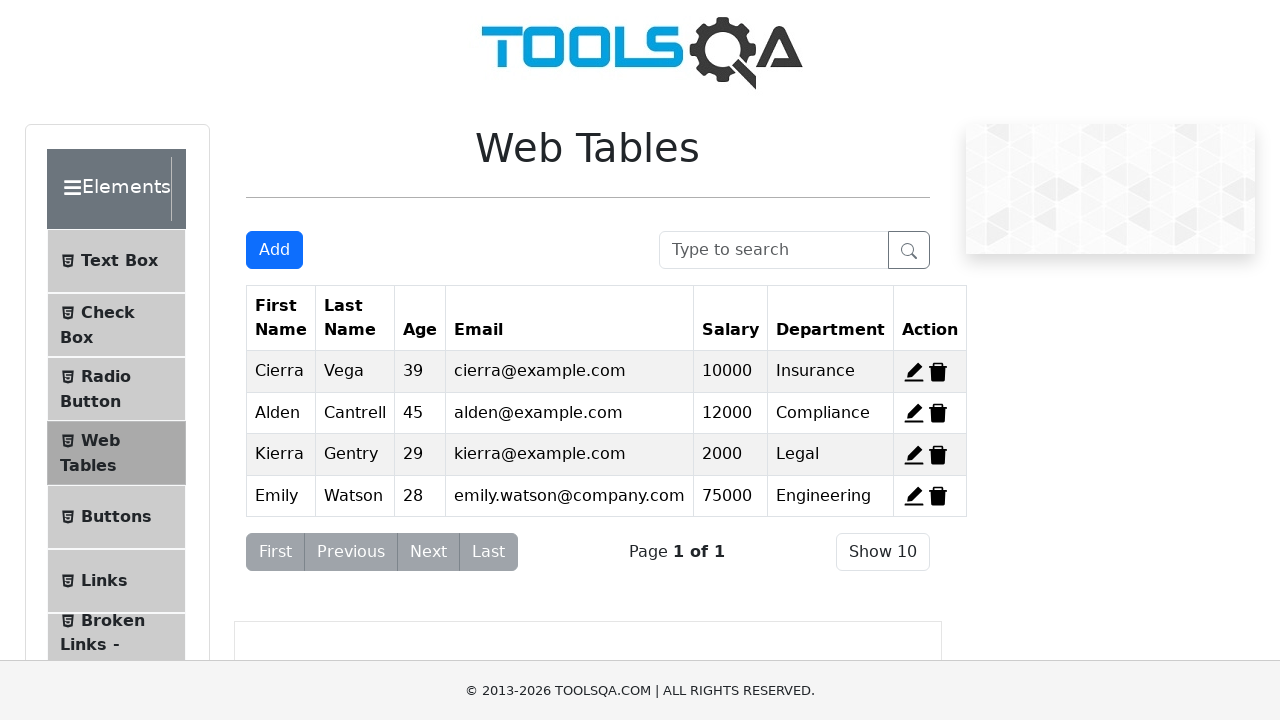

Verified new record with name 'Emily' appears in web table
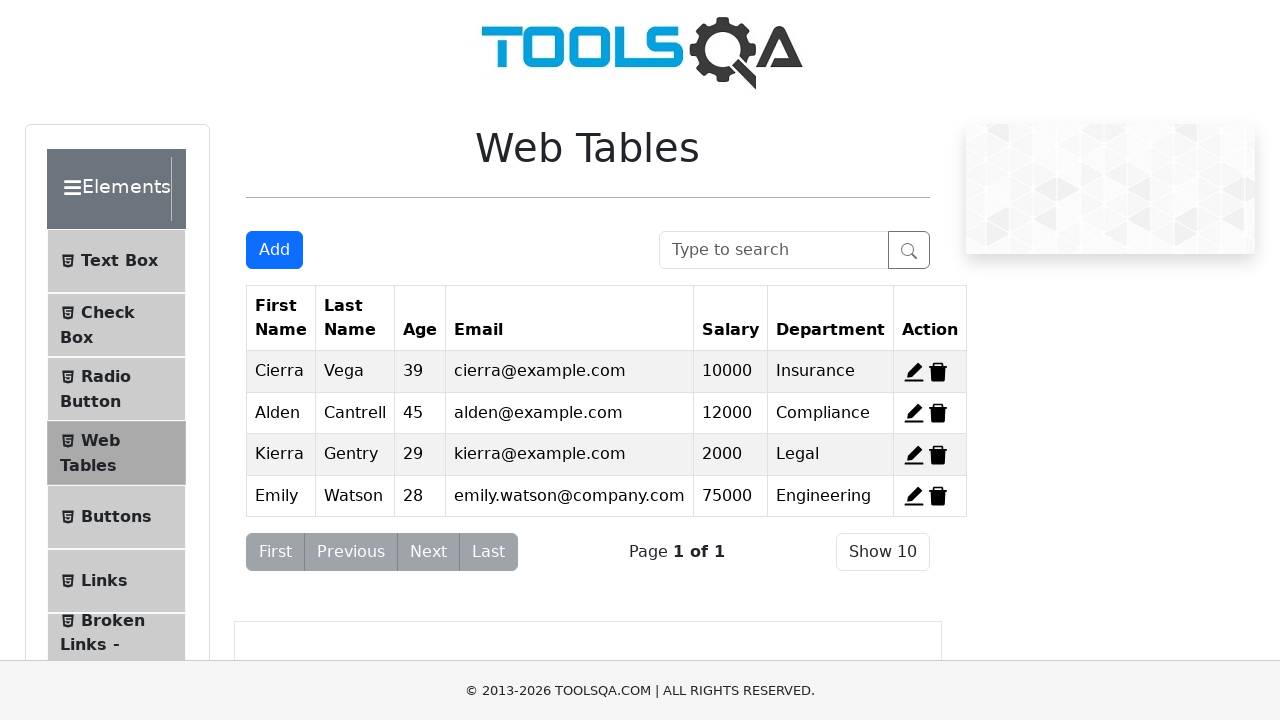

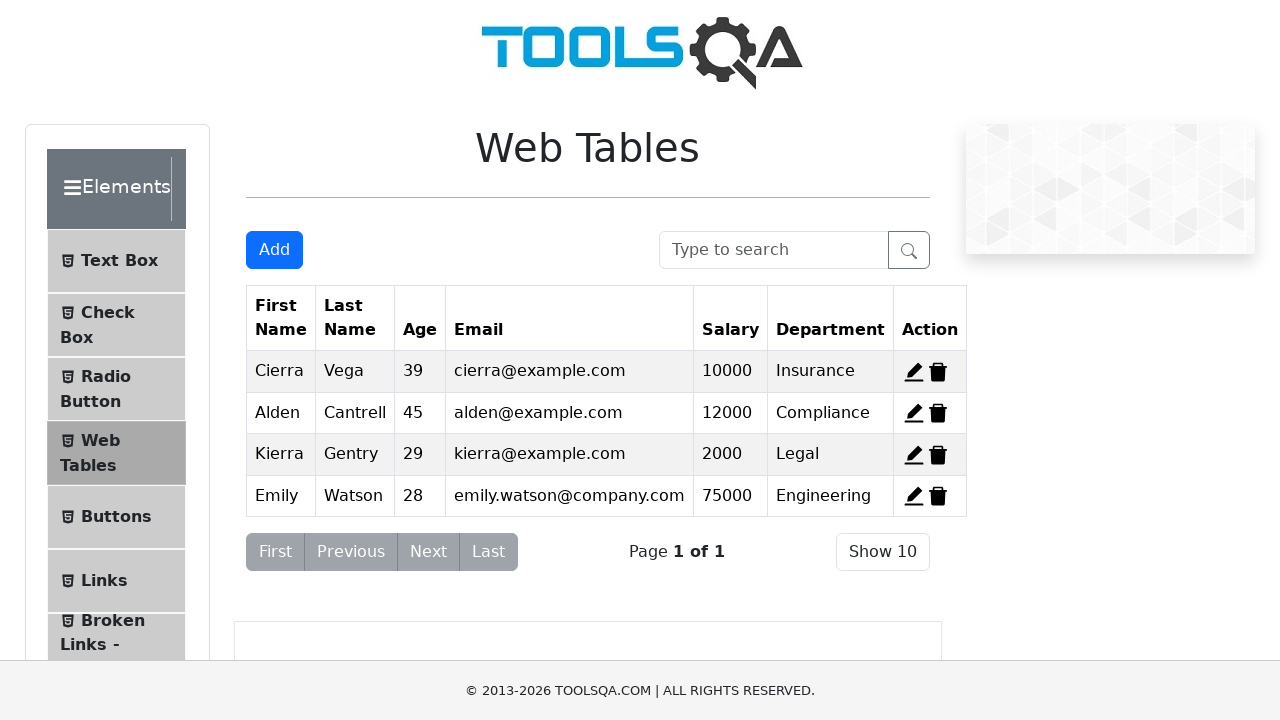